Tests the search functionality by searching for a specific name in the table

Starting URL: https://demoqa.com/webtables

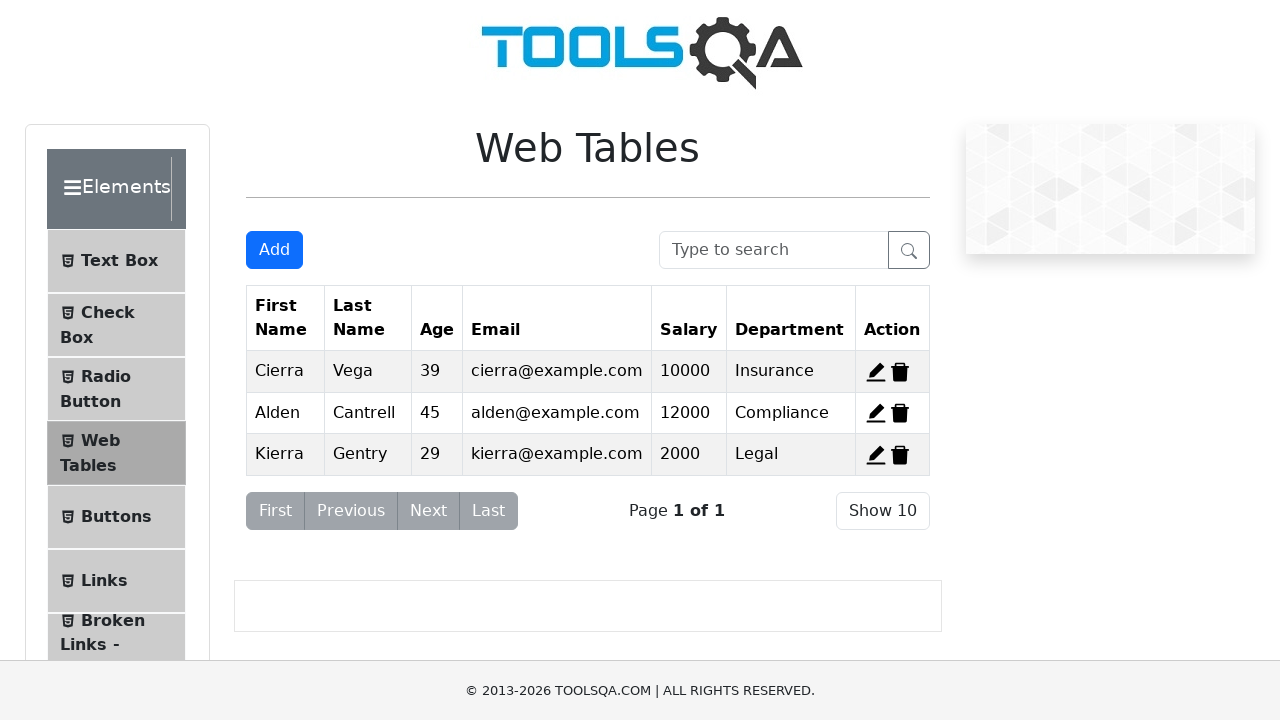

Clicked 'Add New Record' button at (274, 250) on #addNewRecordButton
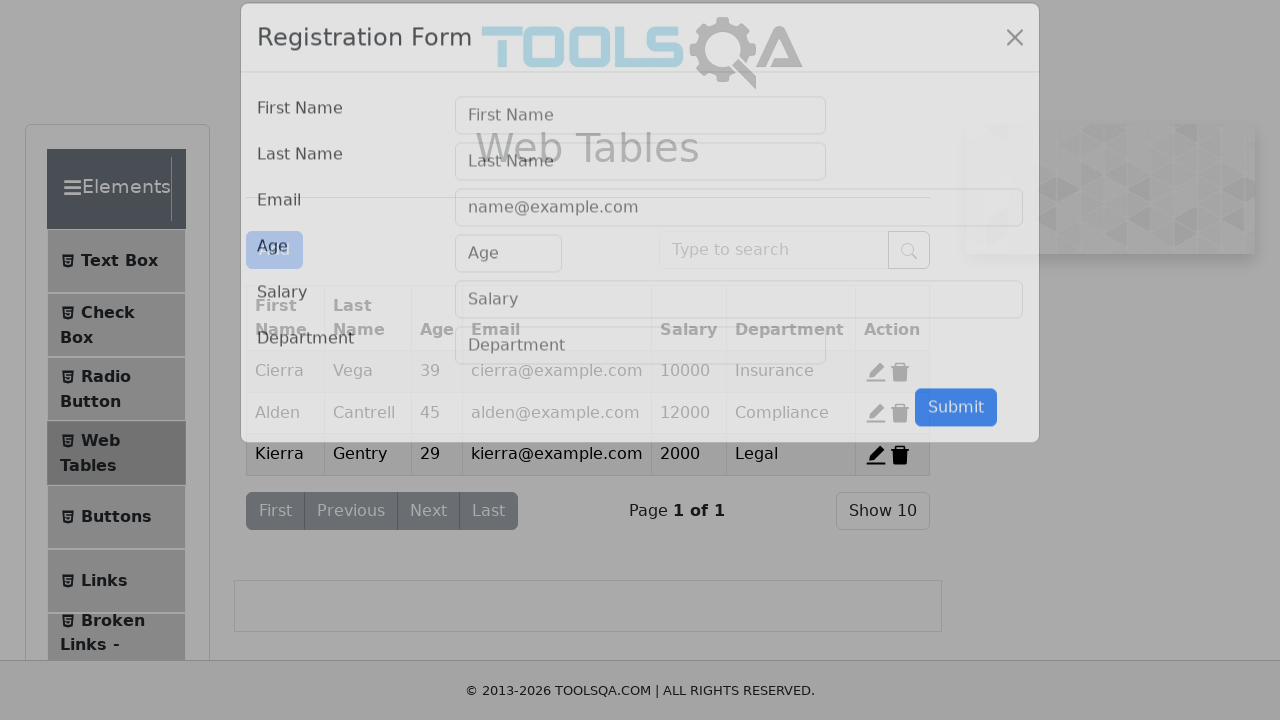

Filled first name field with 'Braulio' on input#firstName
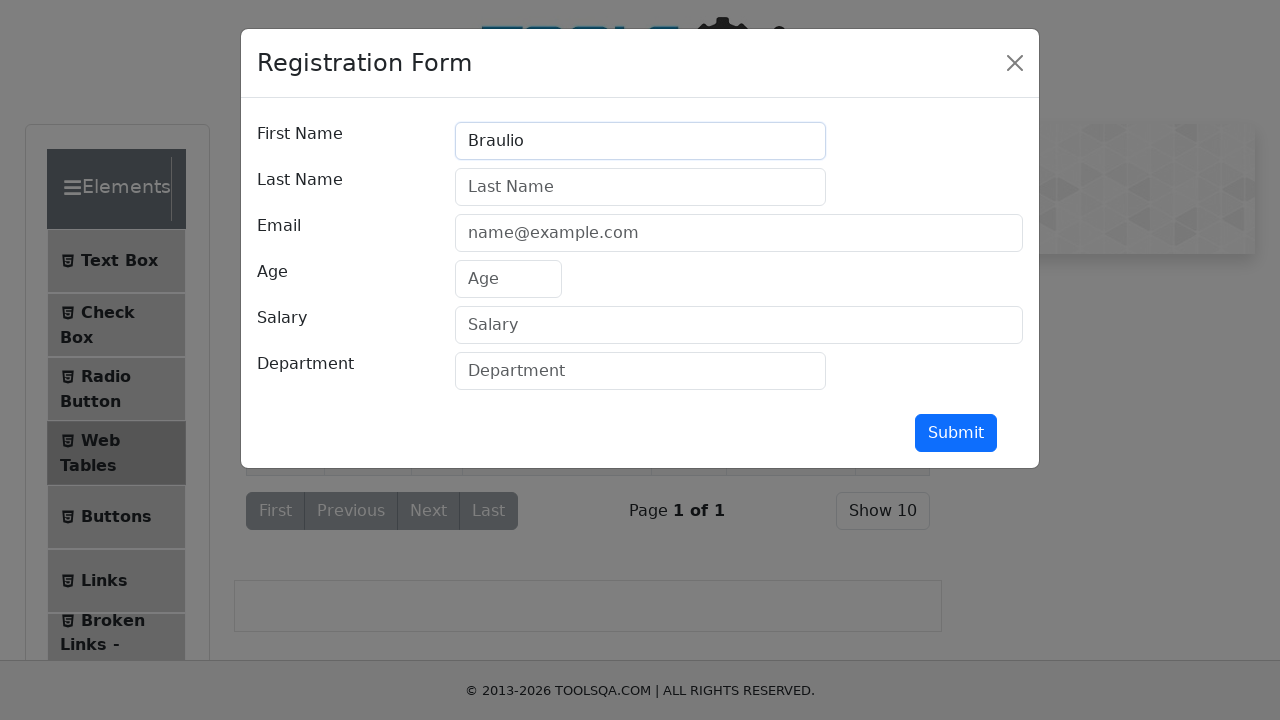

Filled last name field with 'Aguilera' on input#lastName
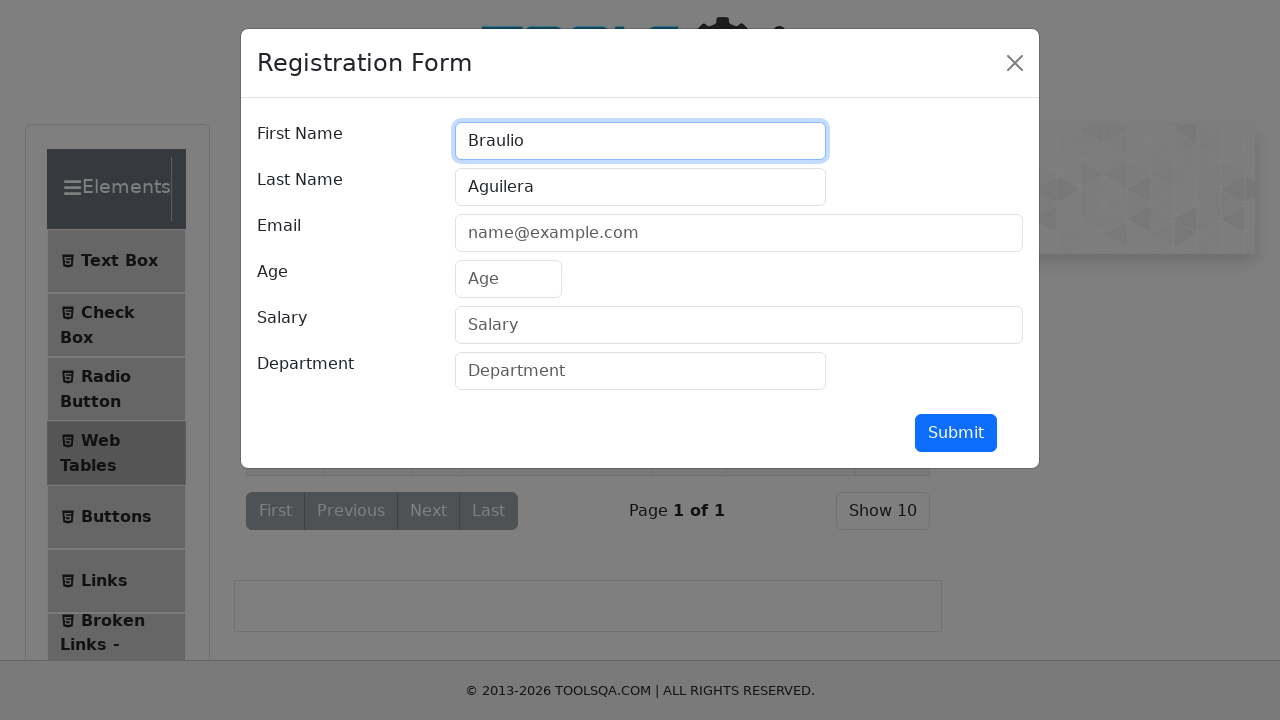

Filled email field with 'braulio@example.com' on input#userEmail
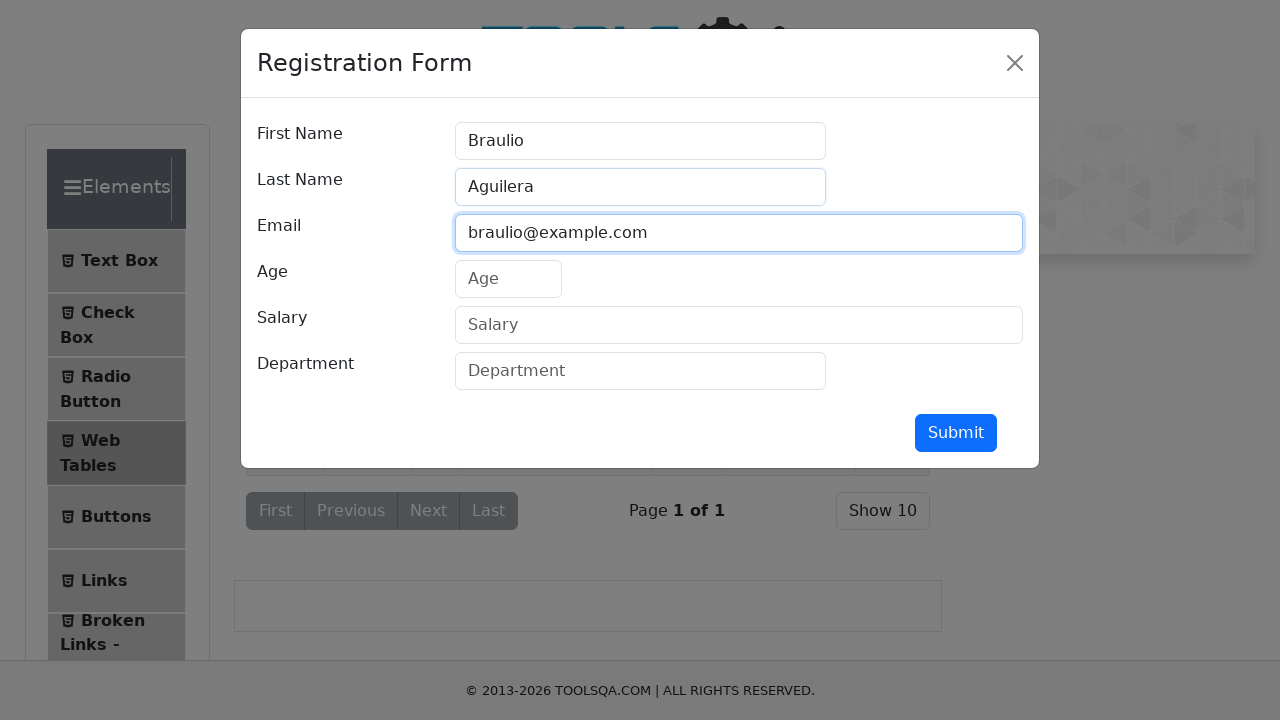

Filled age field with '29' on input#age
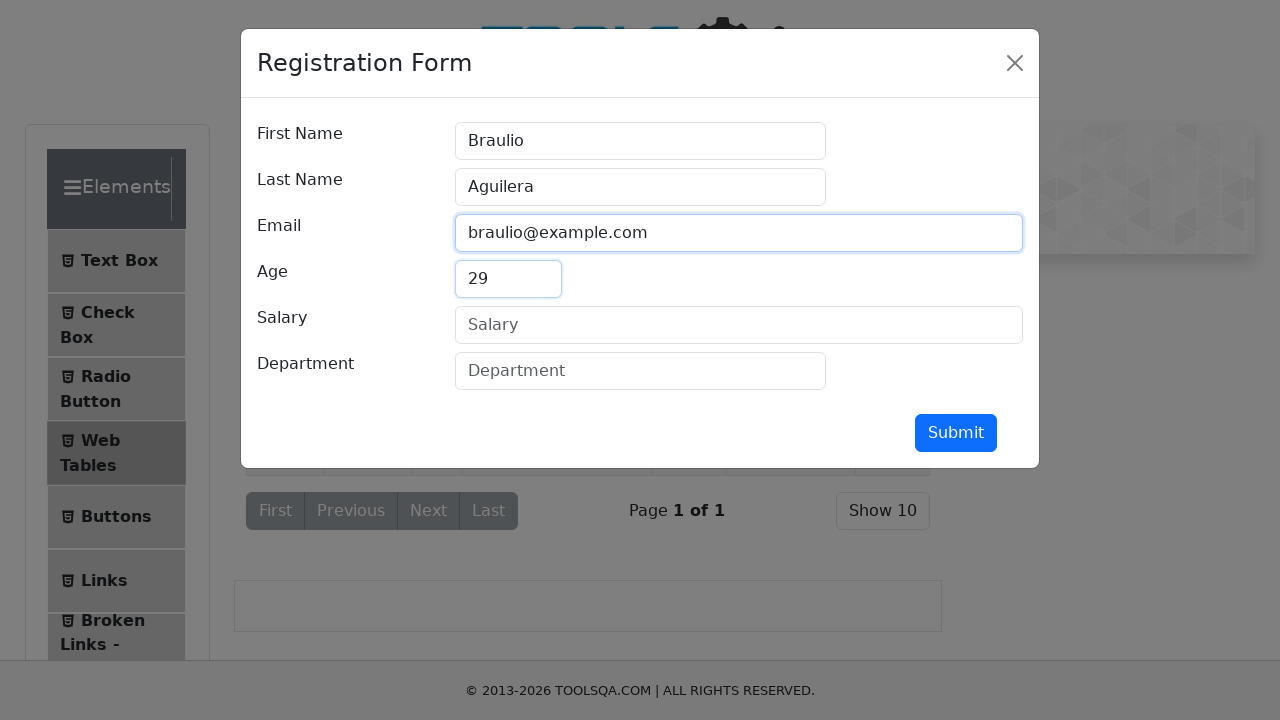

Filled salary field with '15000' on input#salary
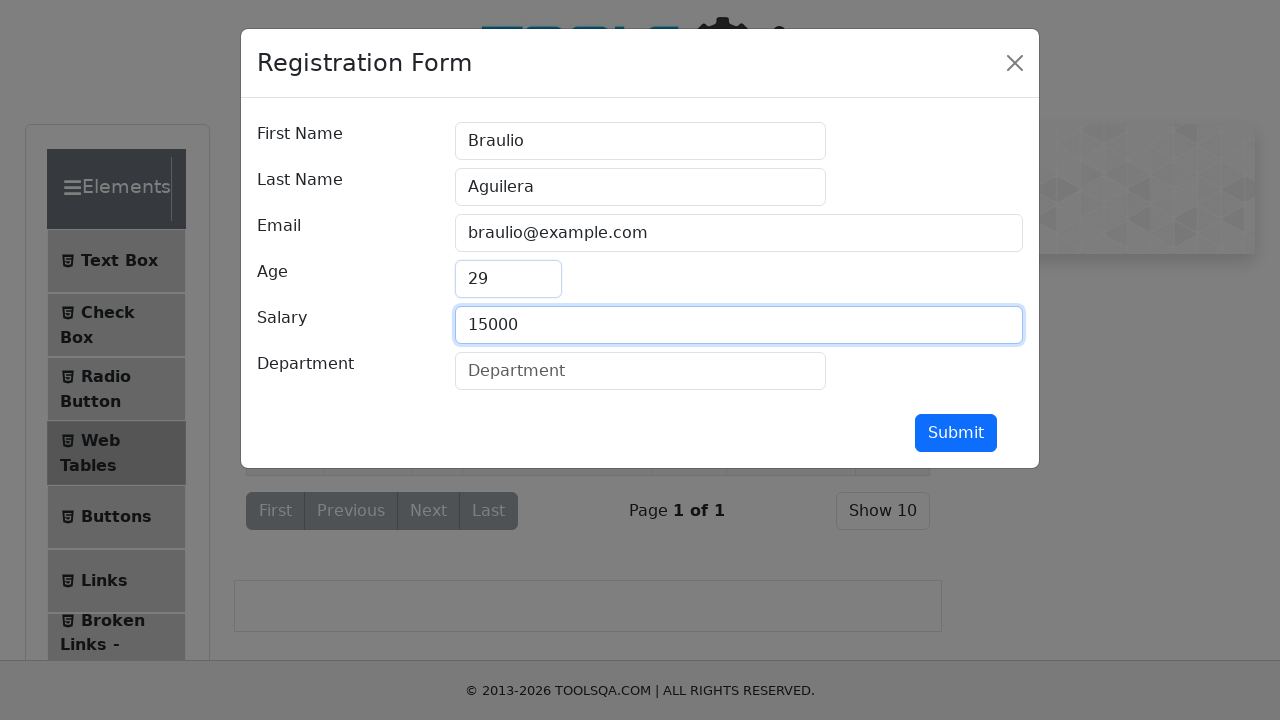

Filled department field with 'Sales' on input#department
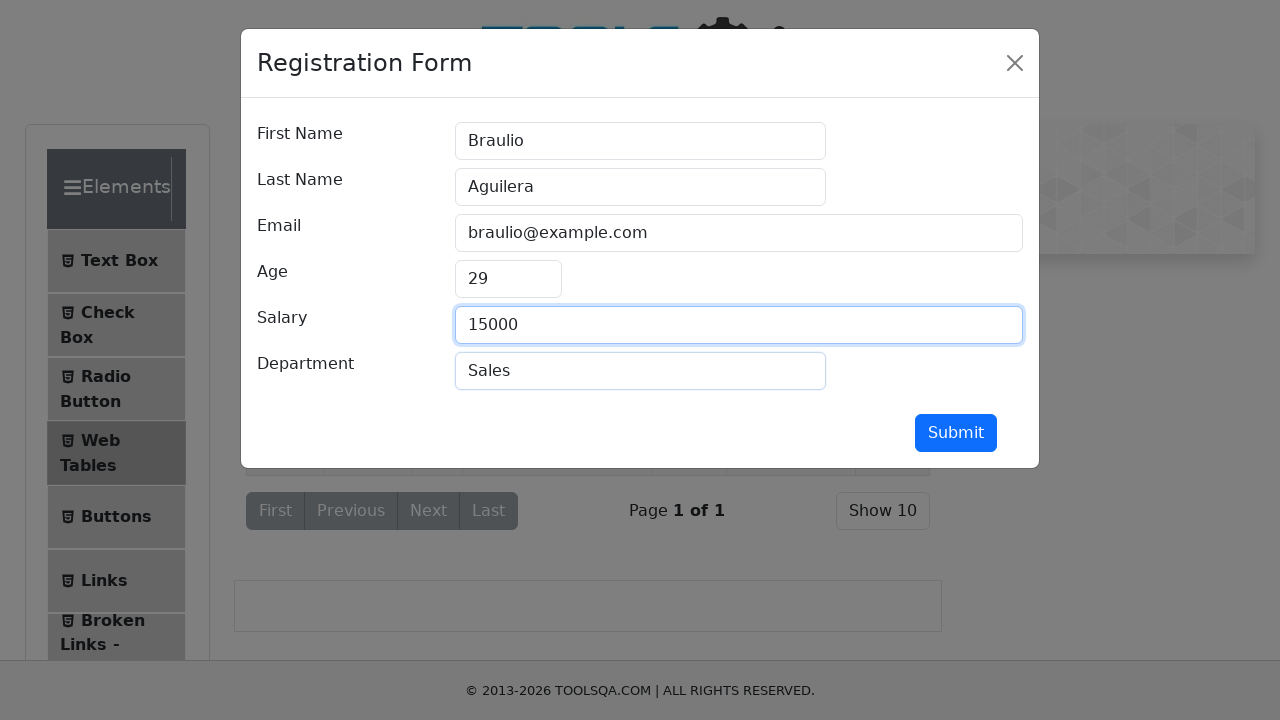

Clicked submit button to add the new record at (956, 433) on button#submit
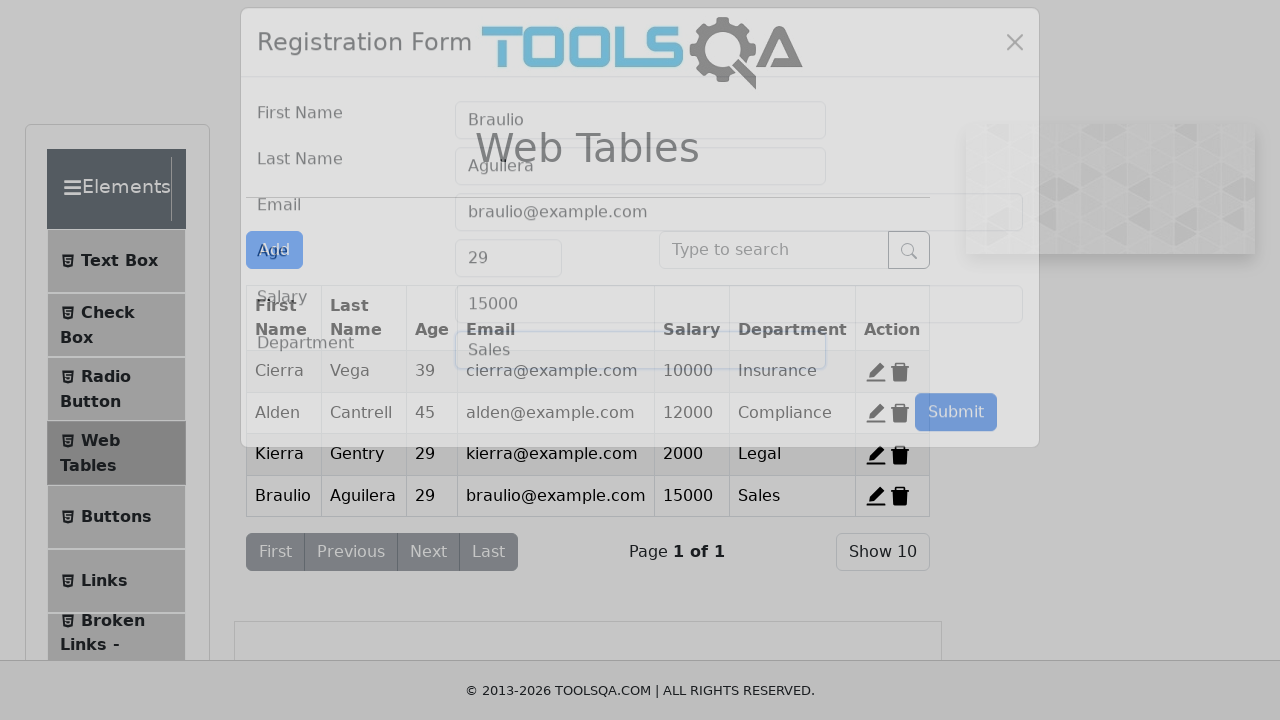

Waited 500ms for record to be added
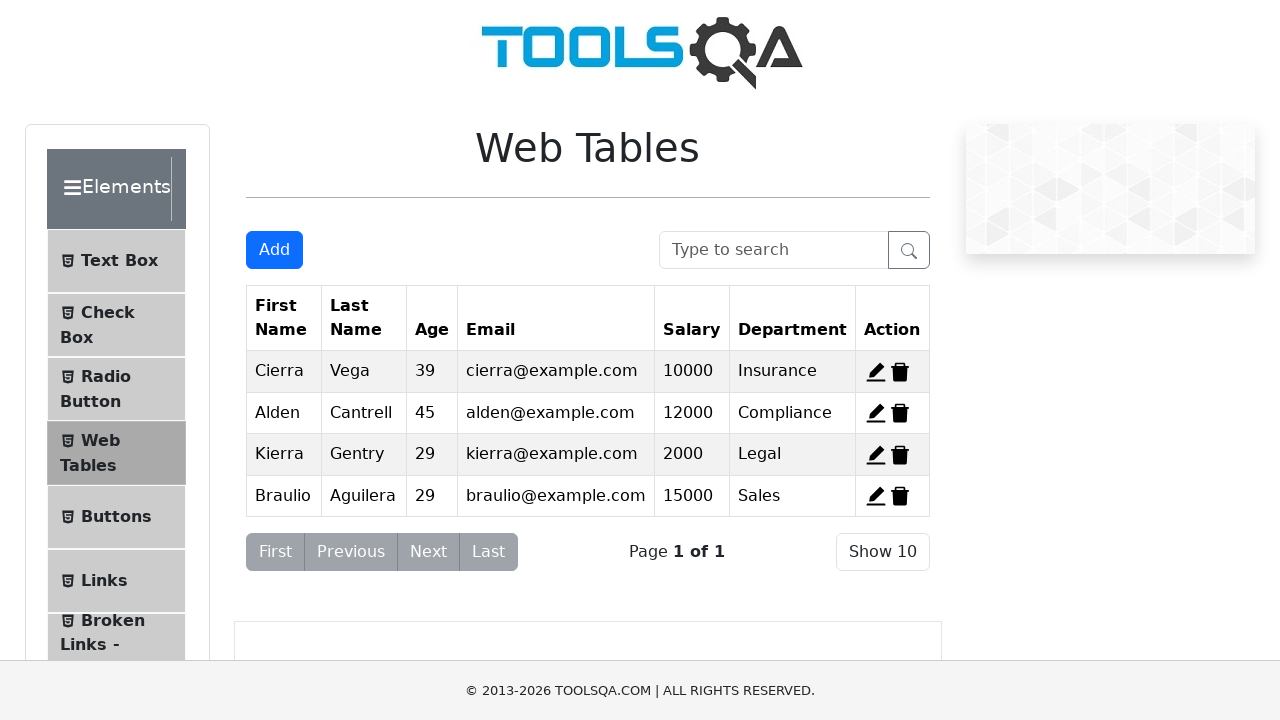

Filled search box with 'Braulio' to search for the newly added record on input#searchBox
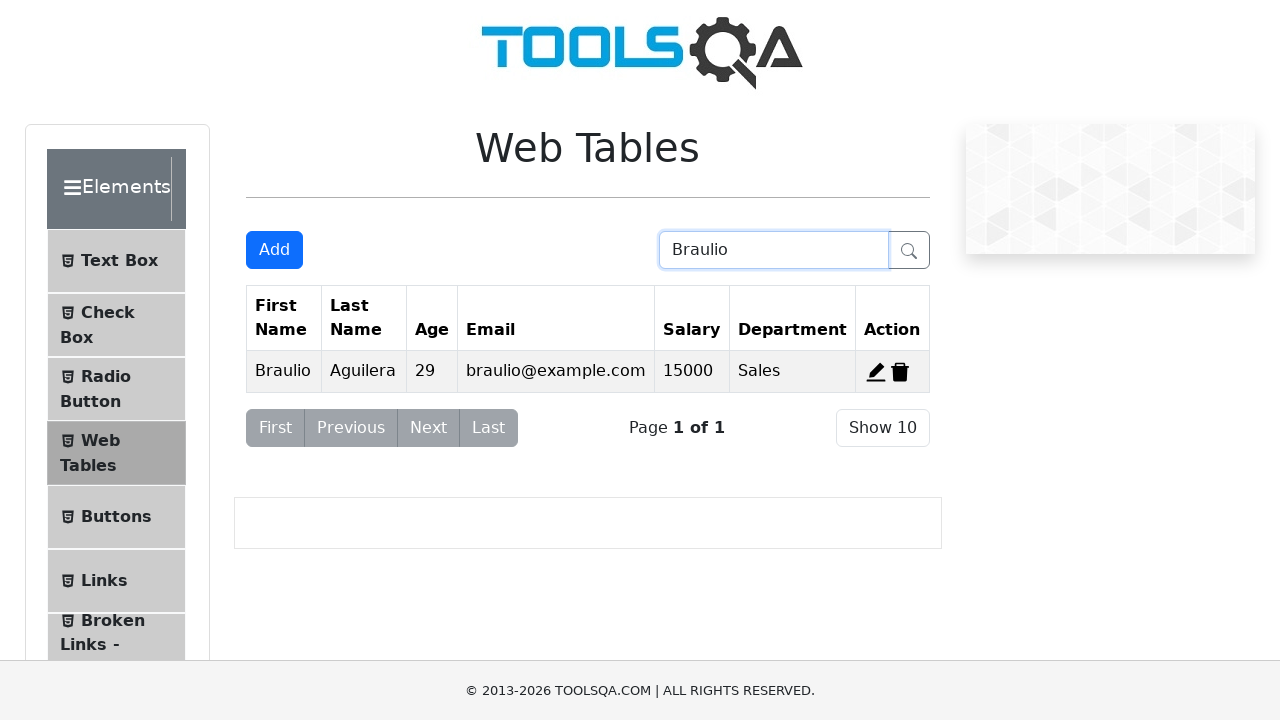

Waited 1000ms for search results to display
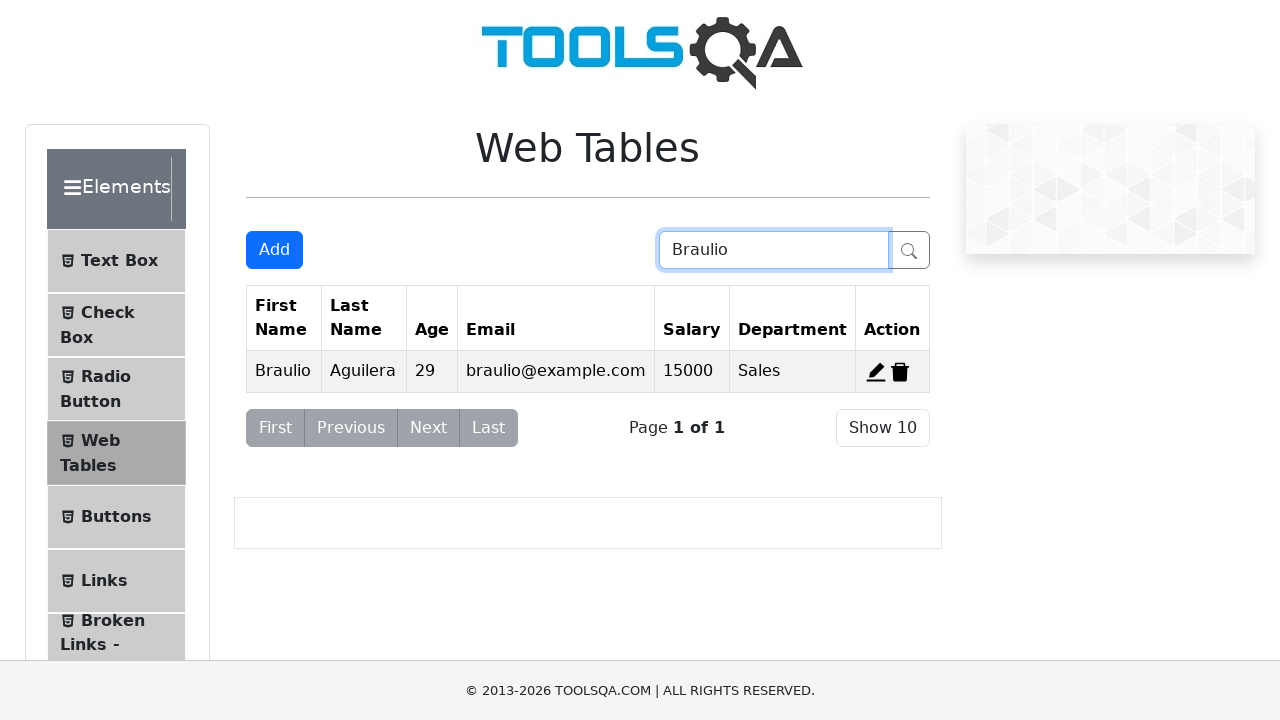

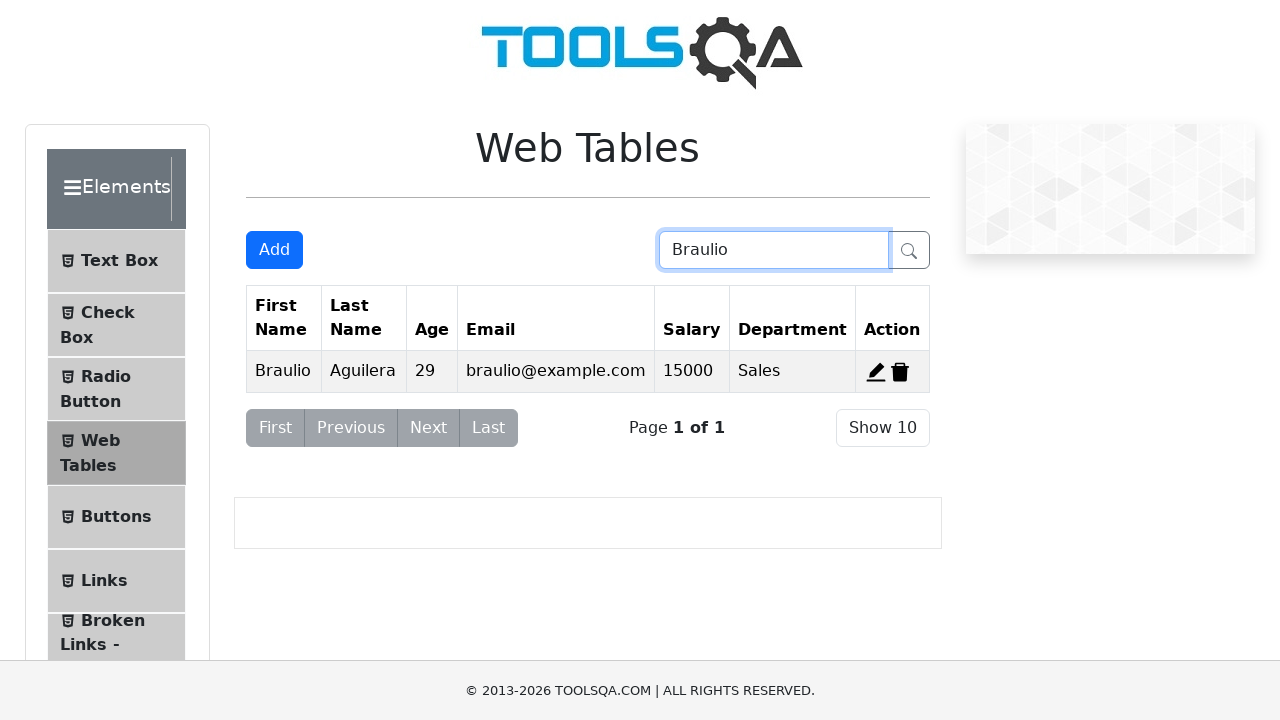